Tests basic browser navigation by visiting a courses page and performing forward, back, and refresh navigation actions

Starting URL: https://courses.rahulshettyacademy.com/courses

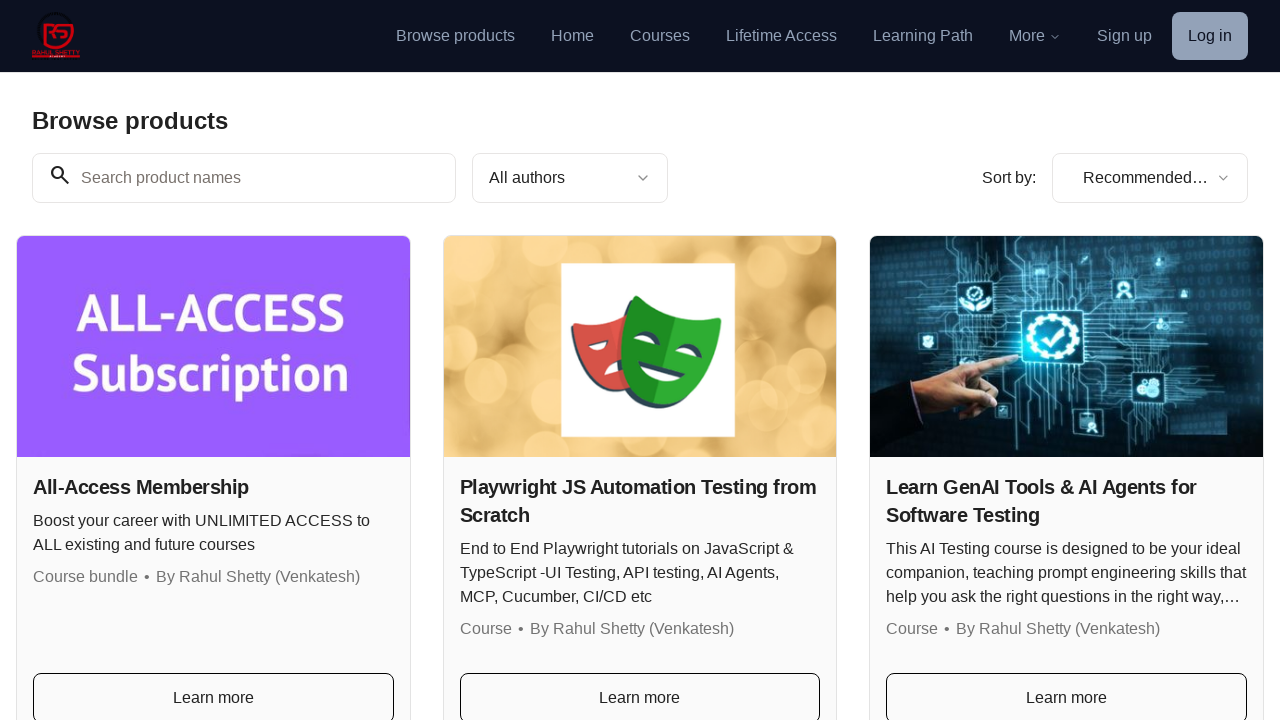

Navigated to courses page at https://courses.rahulshettyacademy.com/courses
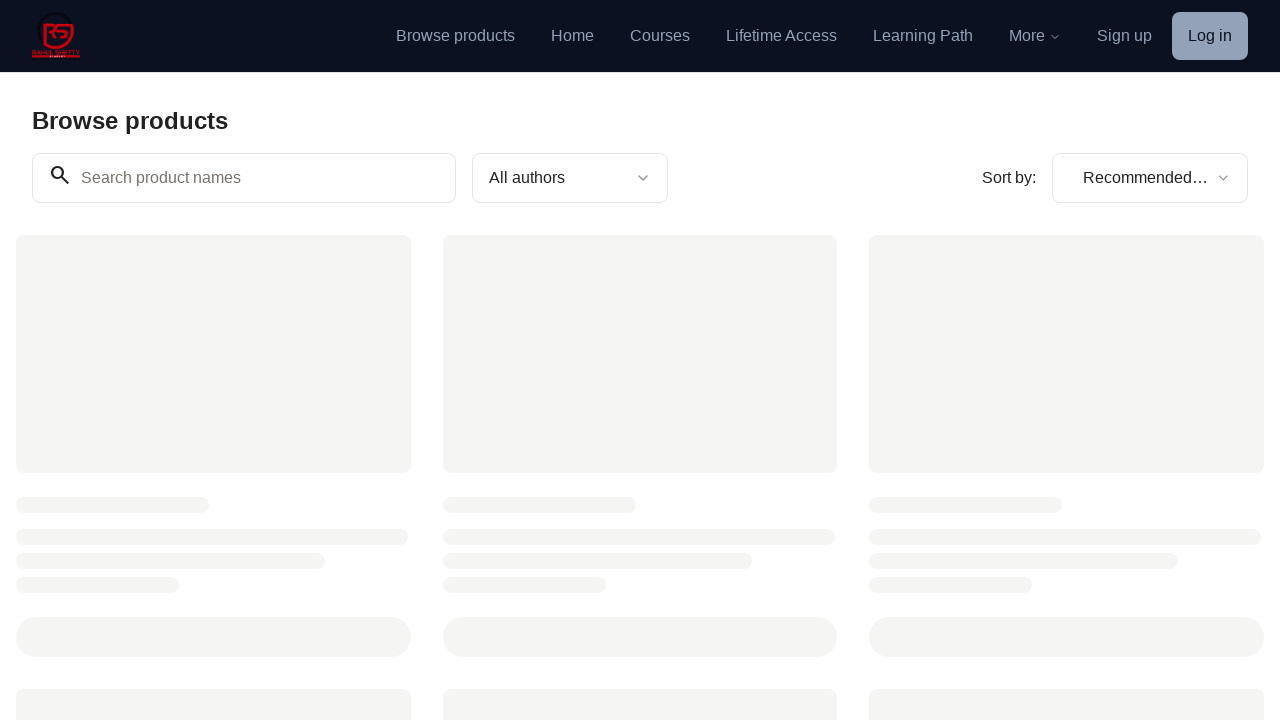

Attempted forward navigation
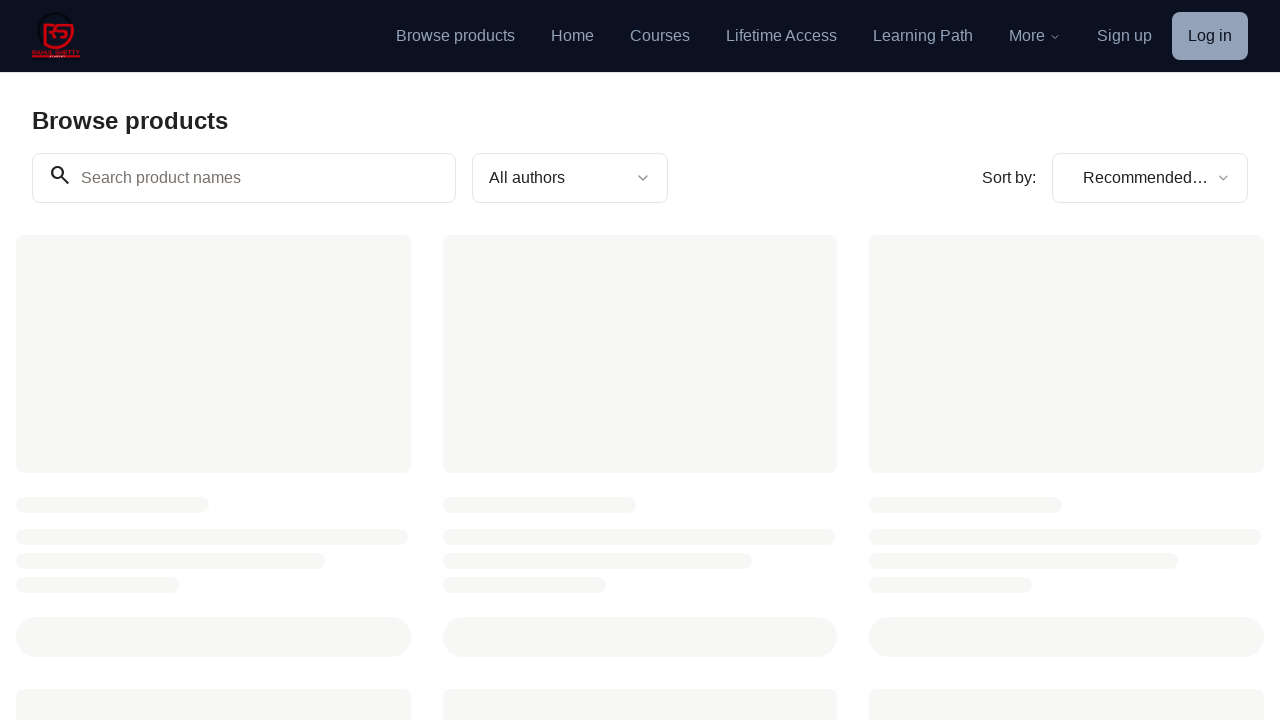

Navigated back in browser history
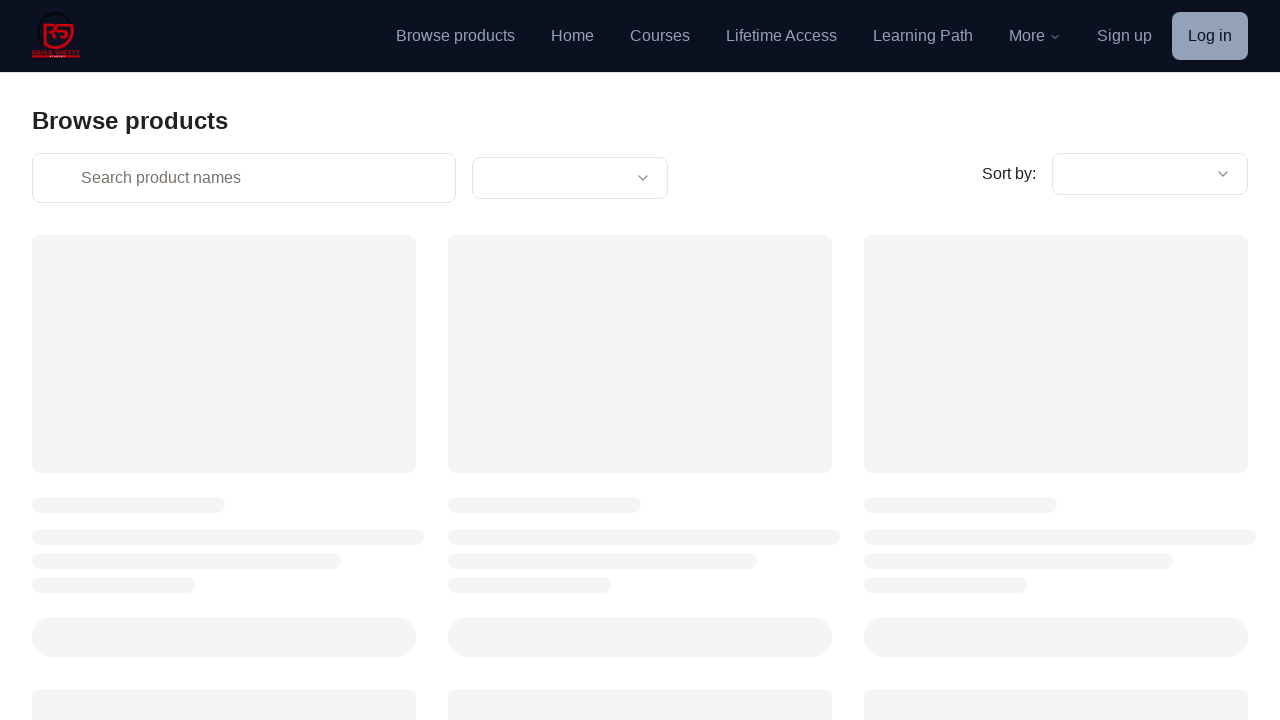

Refreshed the current page
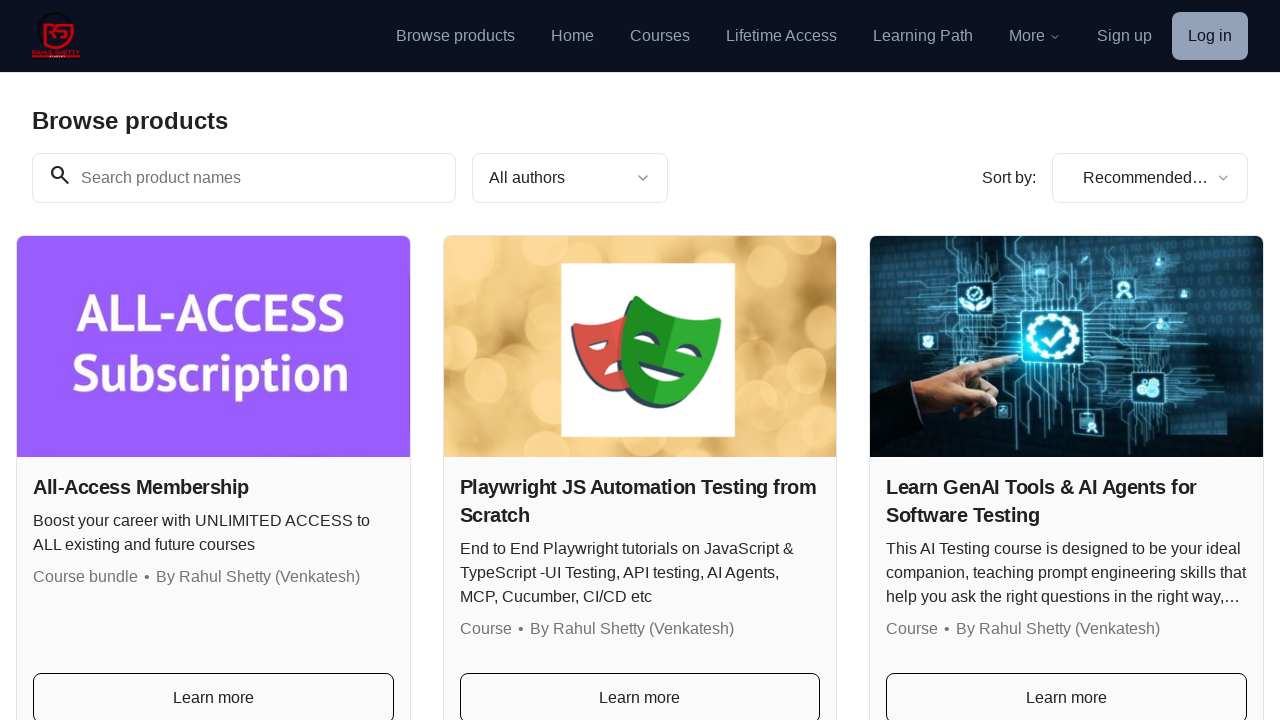

Navigated forward in browser history
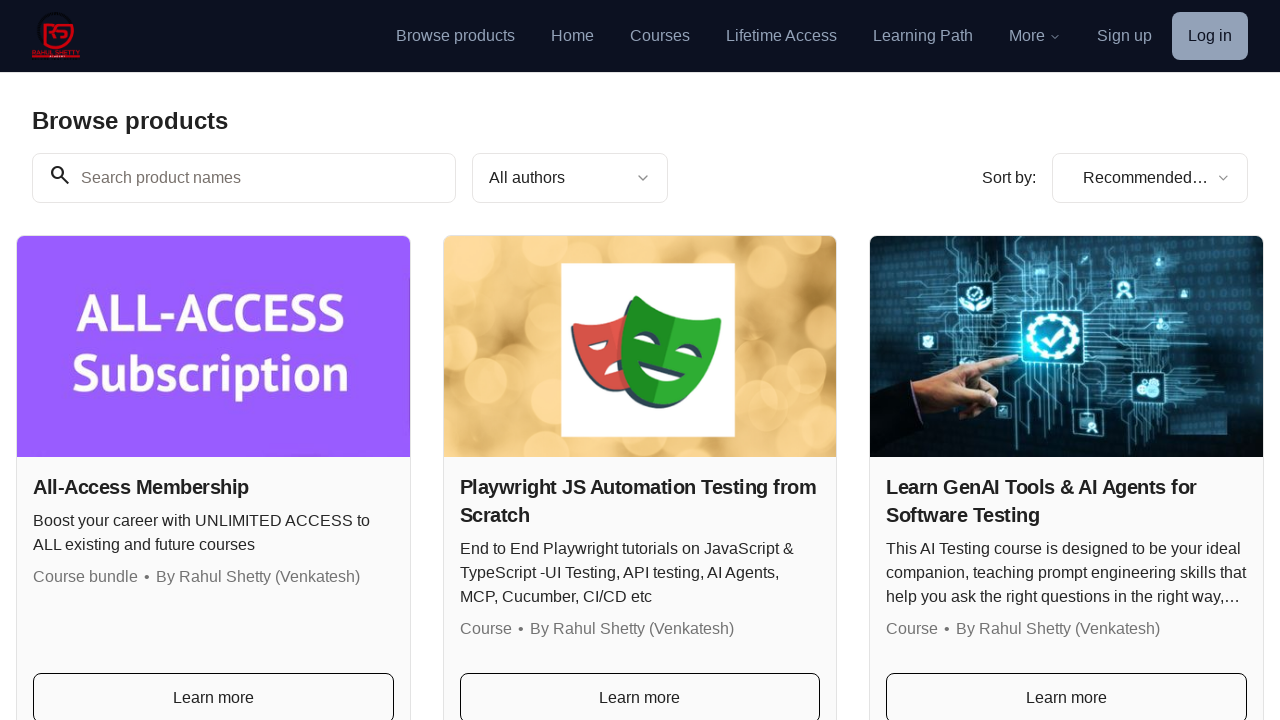

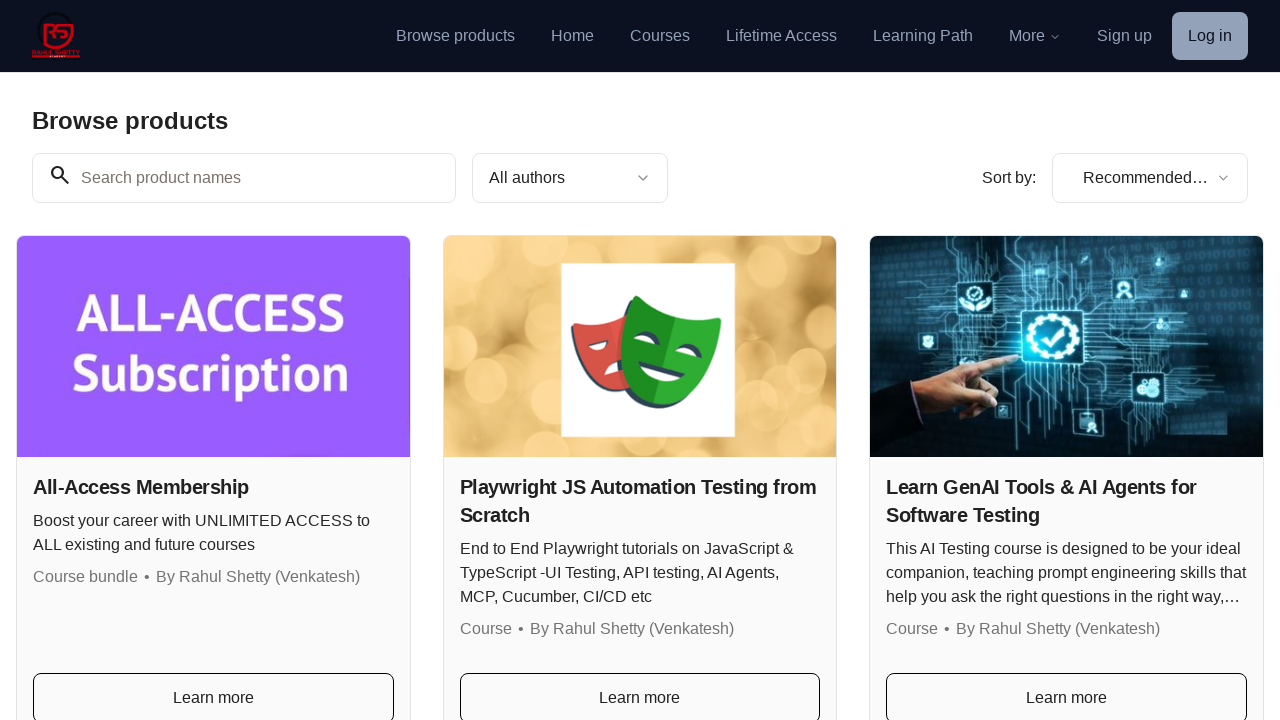